Tests MD5 hash generation by entering text and verifying the computed hash output

Starting URL: https://emn178.github.io/online-tools/md5.html

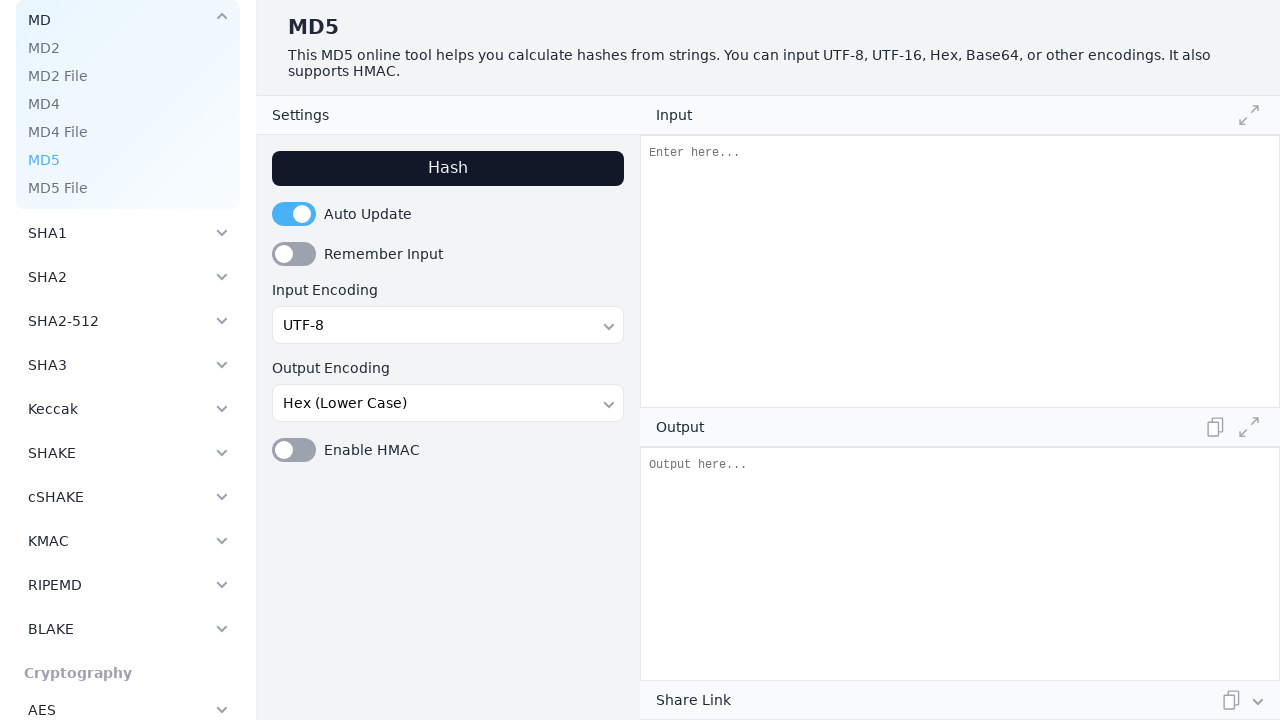

Filled input field with 'Hello, Mellow' on #input
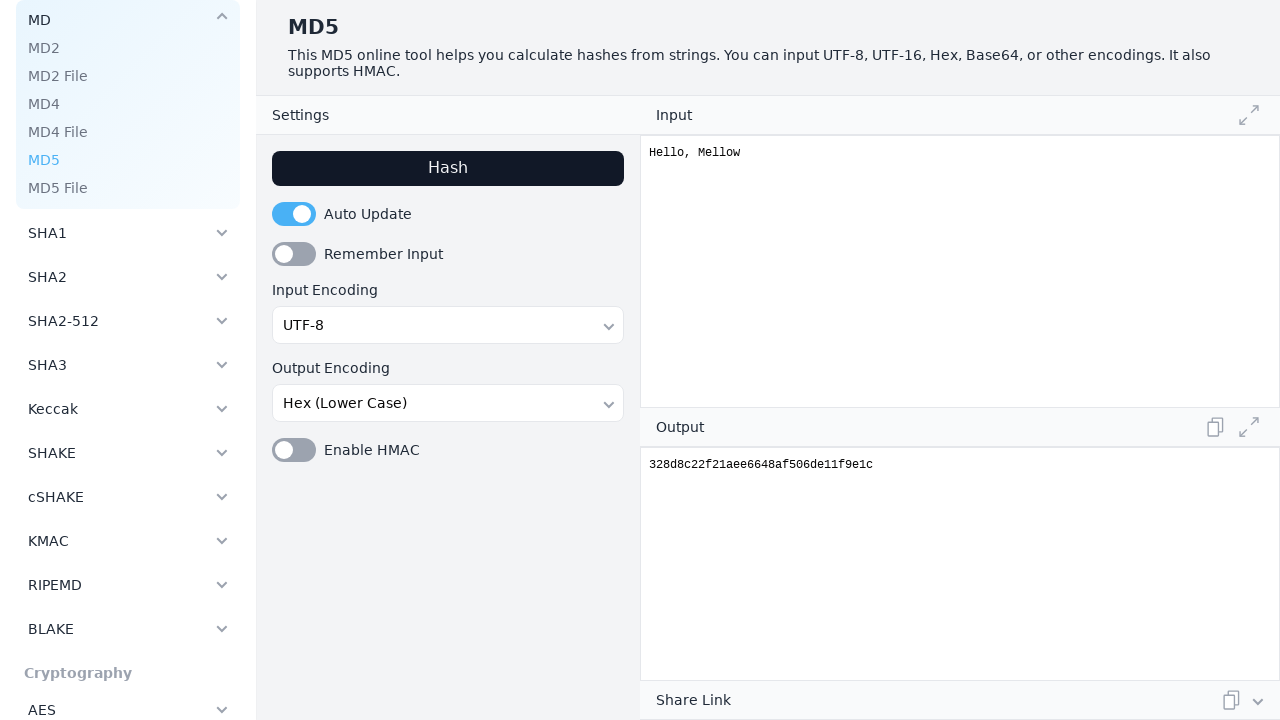

MD5 hash output generated and populated
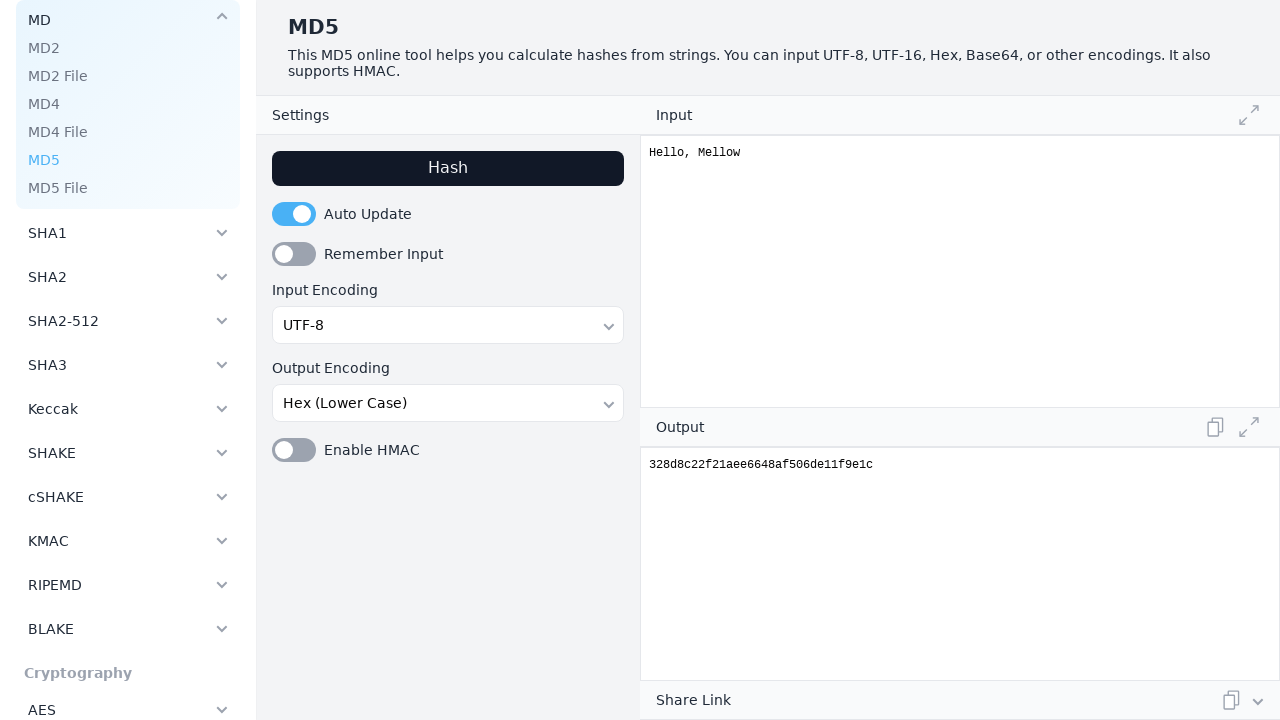

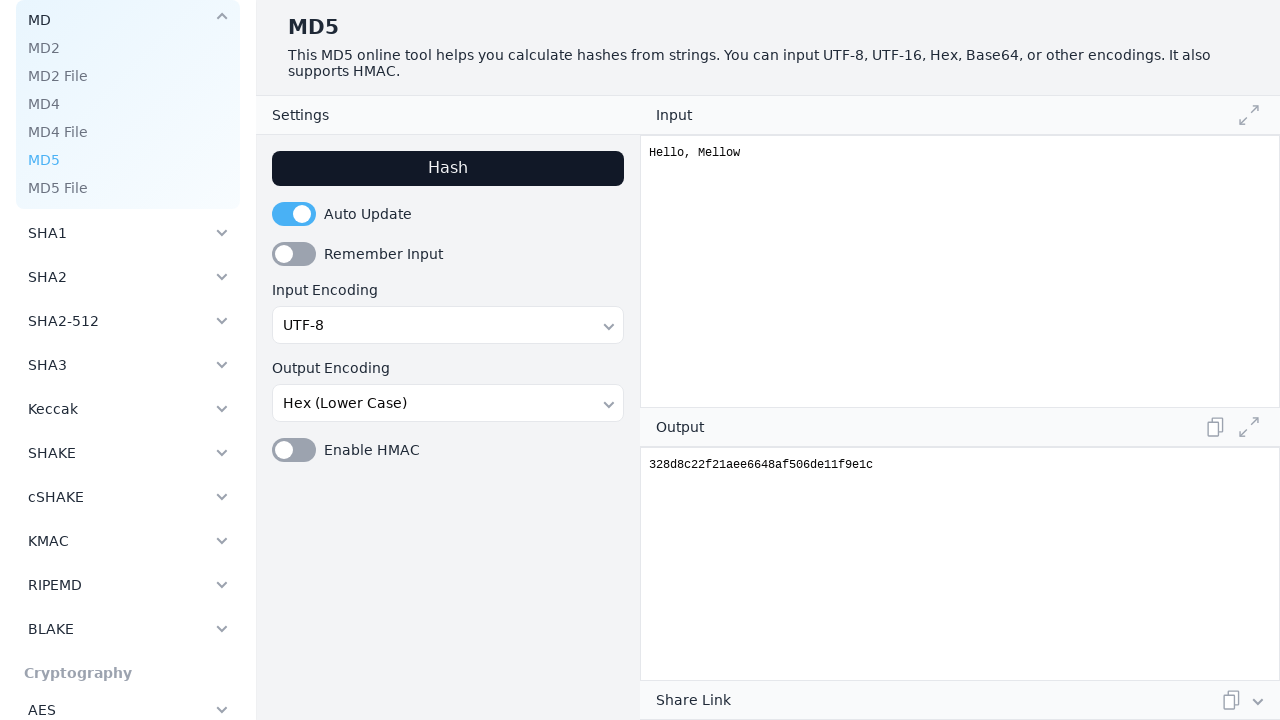